Tests registration form validation for empty password field

Starting URL: https://elsewedy123.github.io/Egyplast/index.html

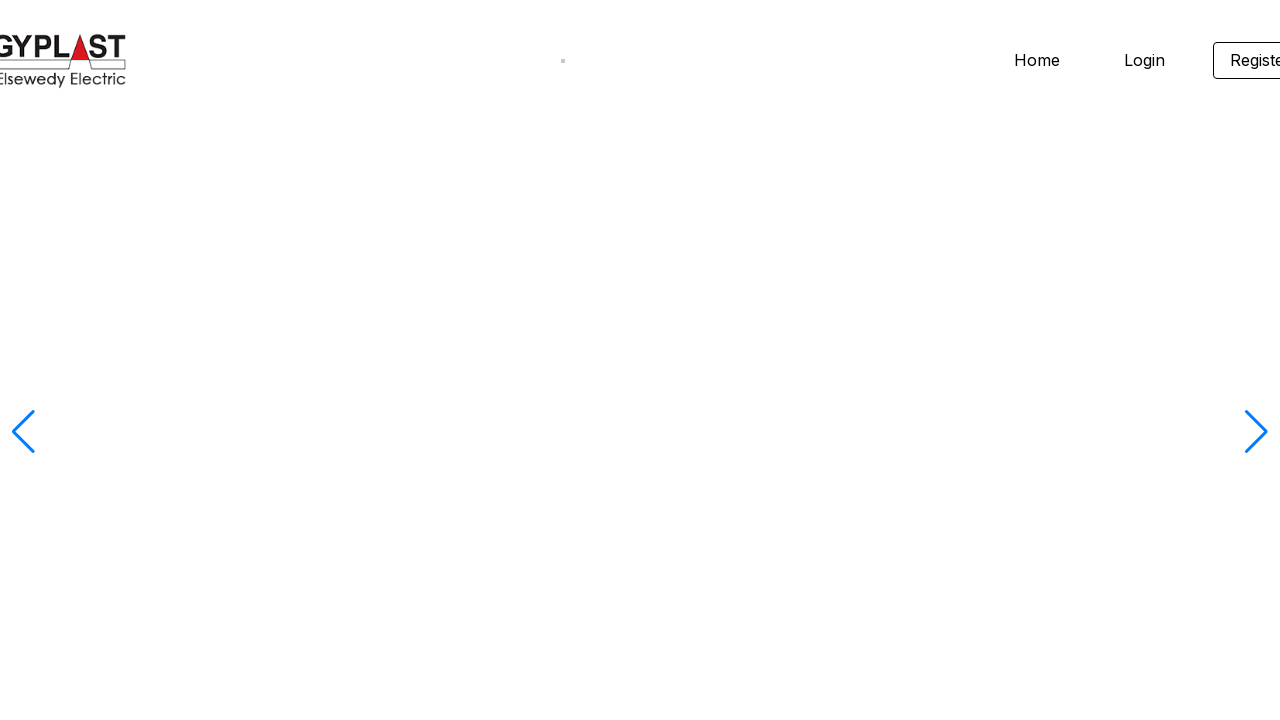

Clicked on register link to open registration form at (1232, 60) on .homeheader-register
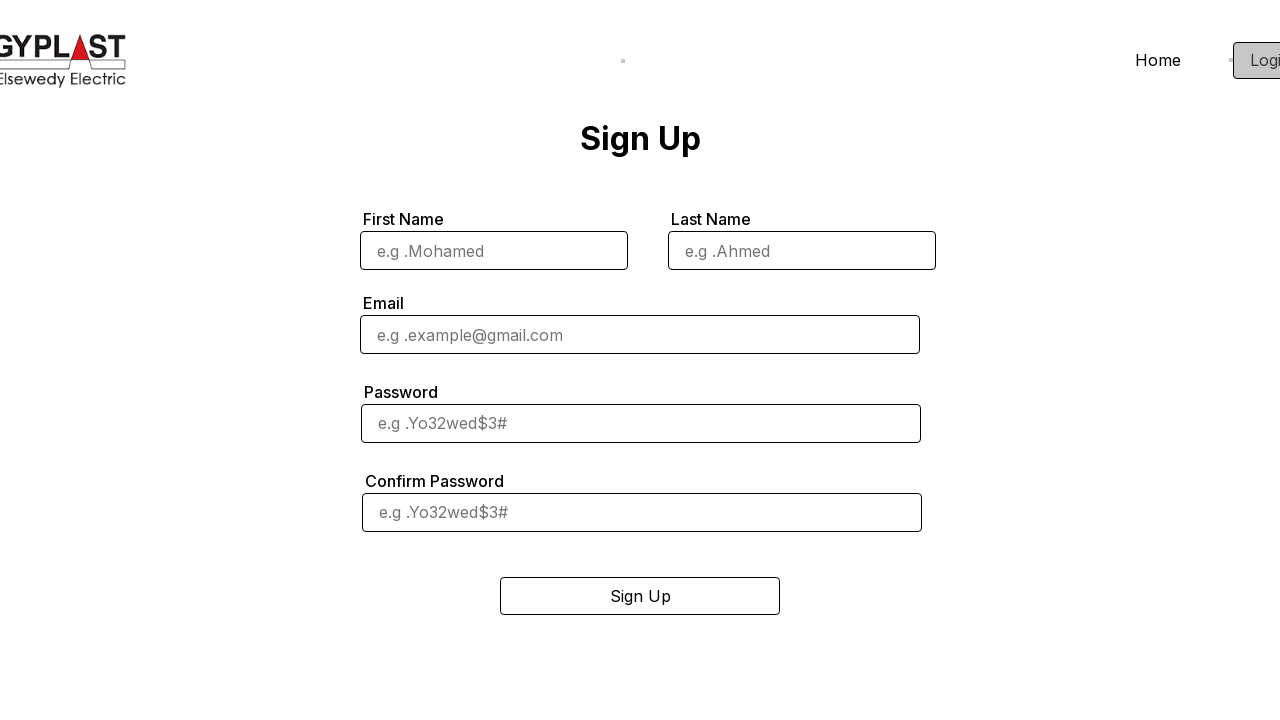

Filled first name field with 'Hosam' on #fname
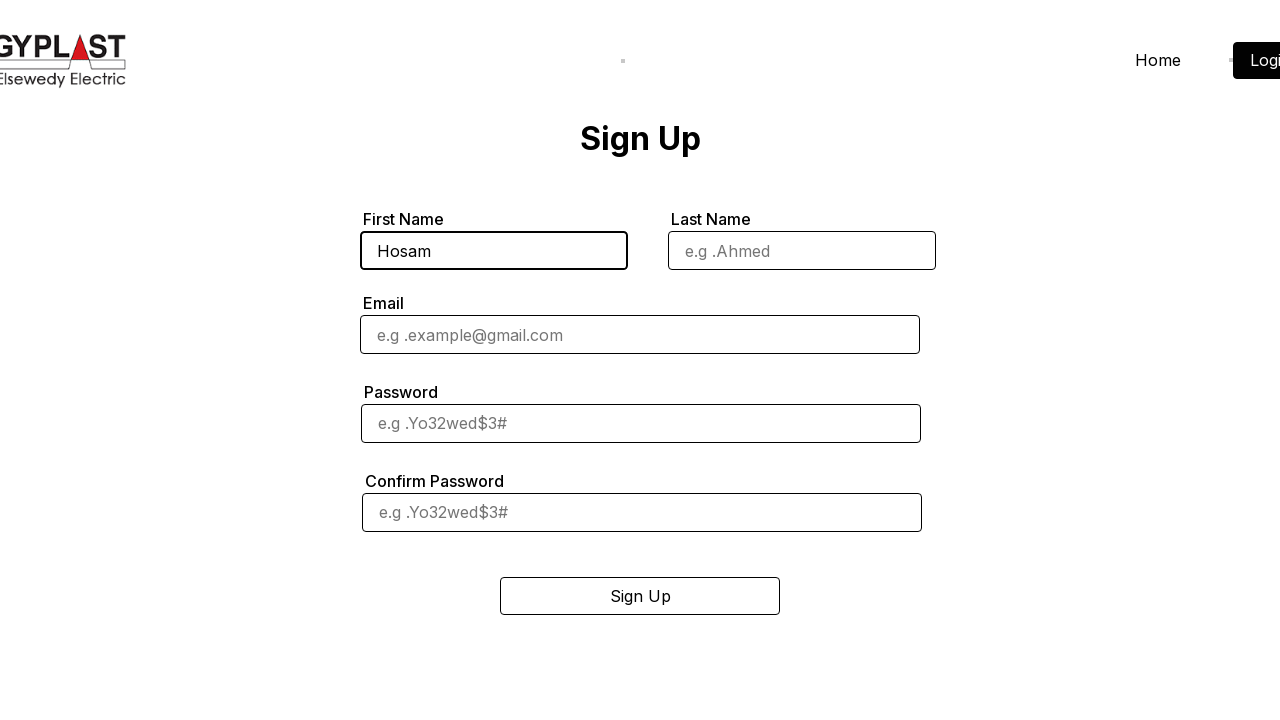

Filled last name field with 'Ahmed' on #lname
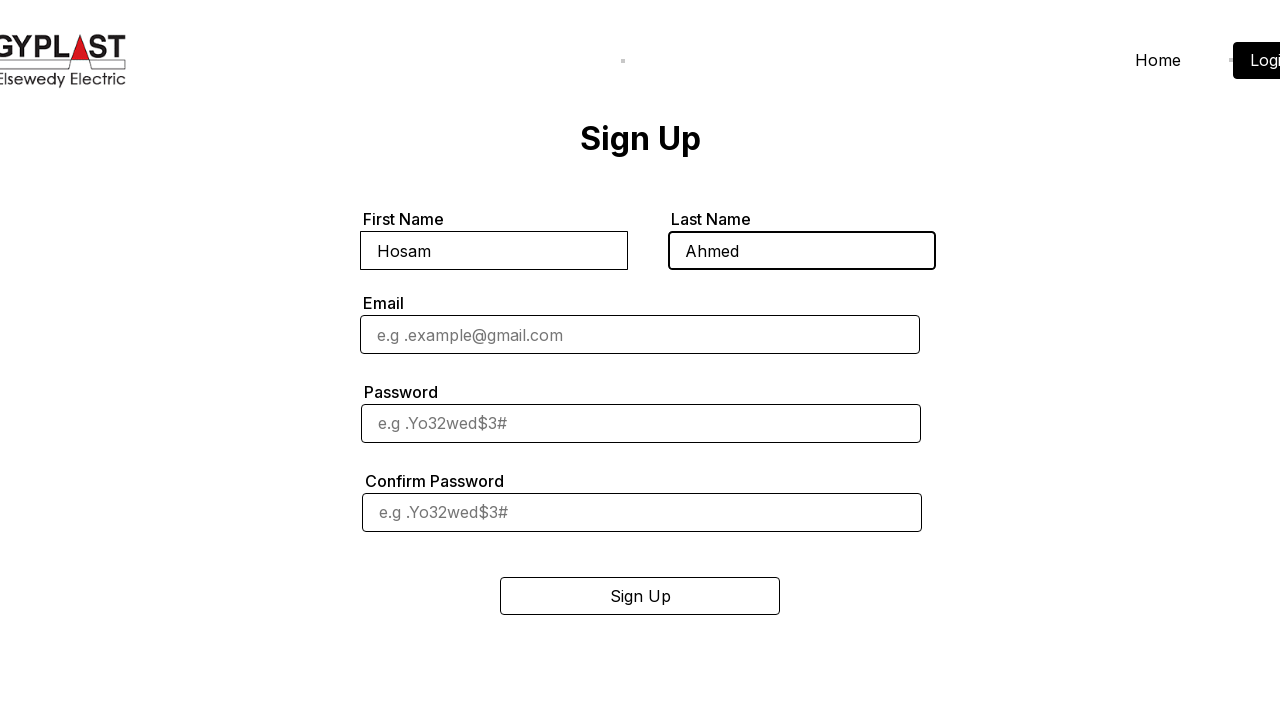

Filled email field with 'hosamamkg.1900@gmail.com' on #email
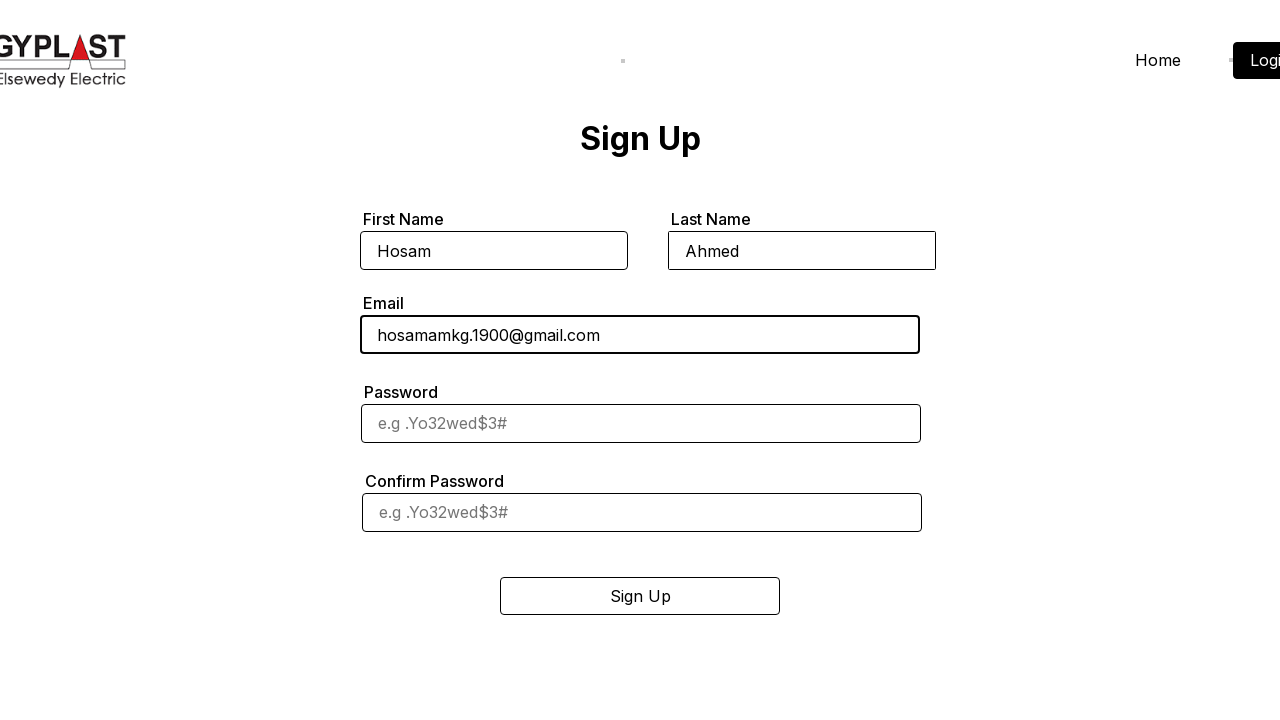

Filled confirm password field with 'P@ssw0rd123', leaving password field blank on #cpassword
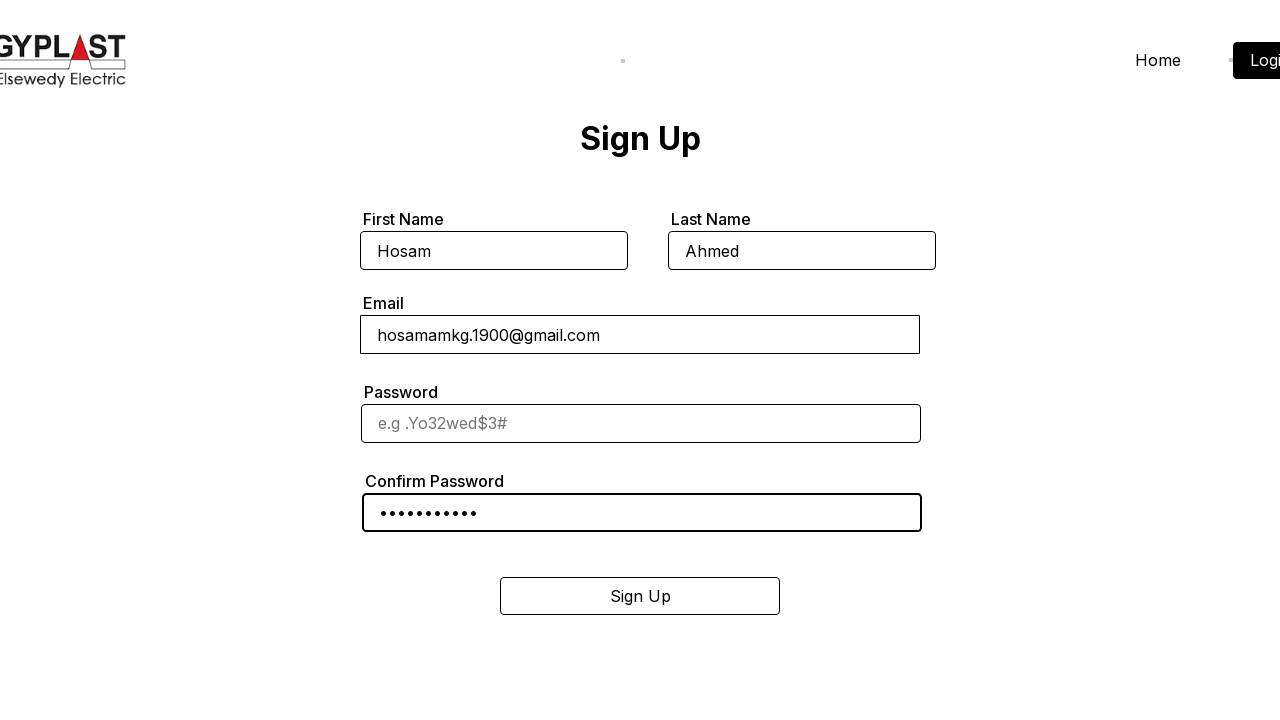

Clicked registration button to submit form with empty password field at (640, 596) on #reg_button
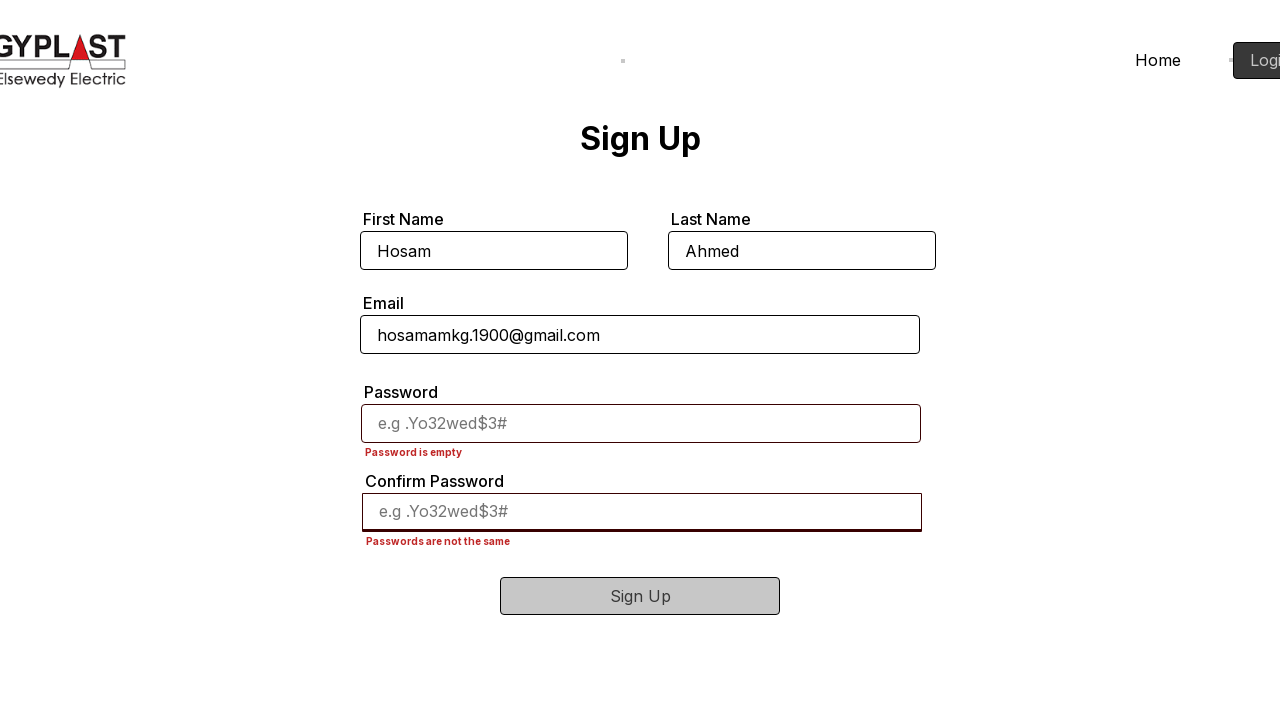

Password error message appeared, validating empty password field rejection
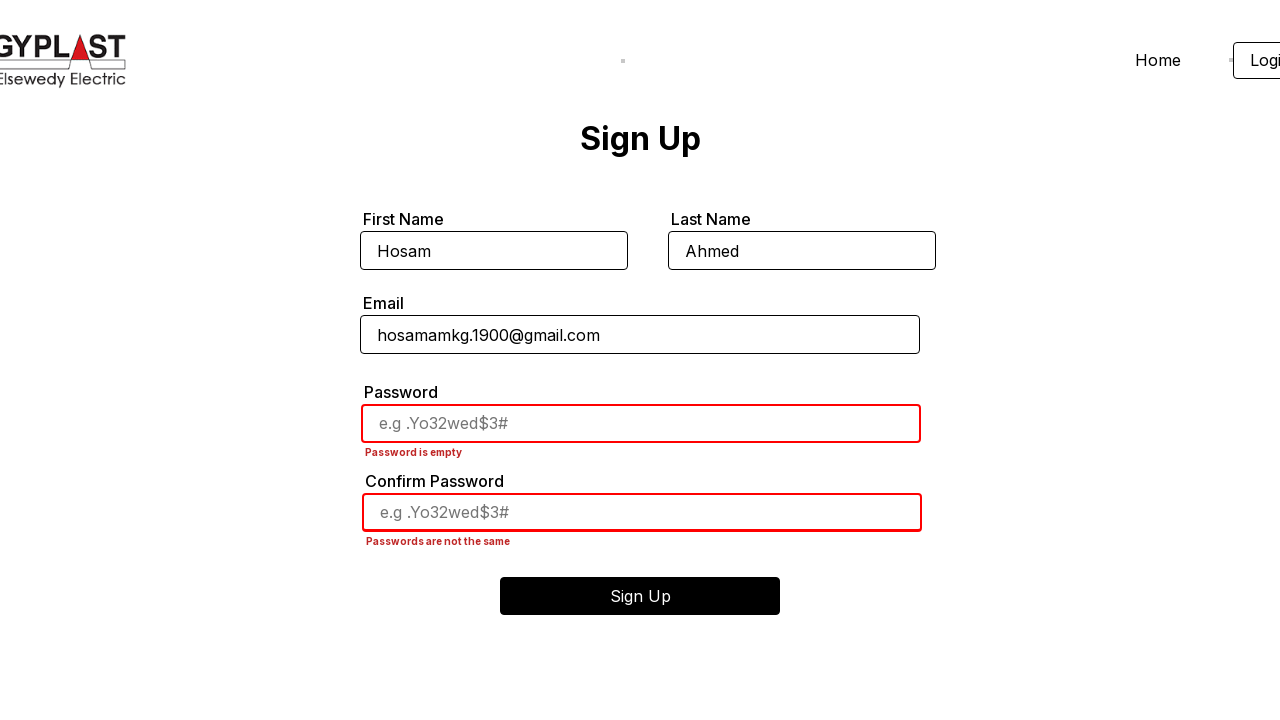

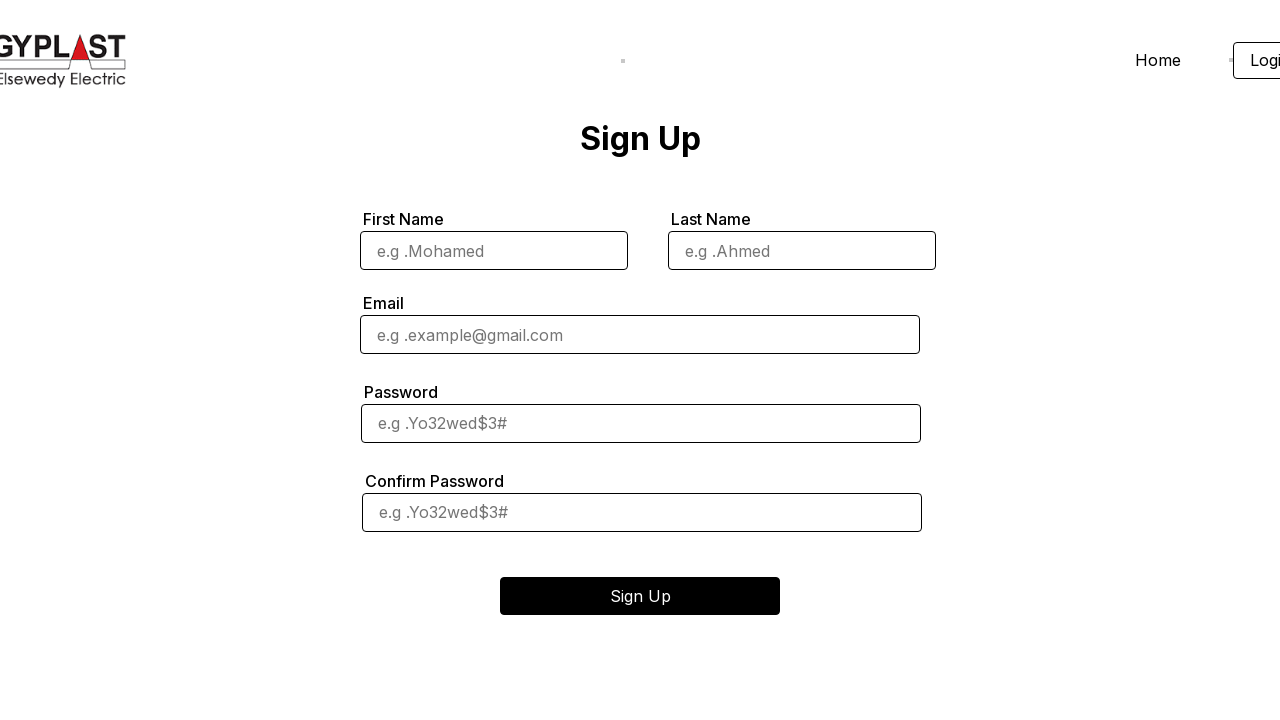